Navigates to pythonbasics.org website to verify the page loads successfully

Starting URL: https://pythonbasics.org

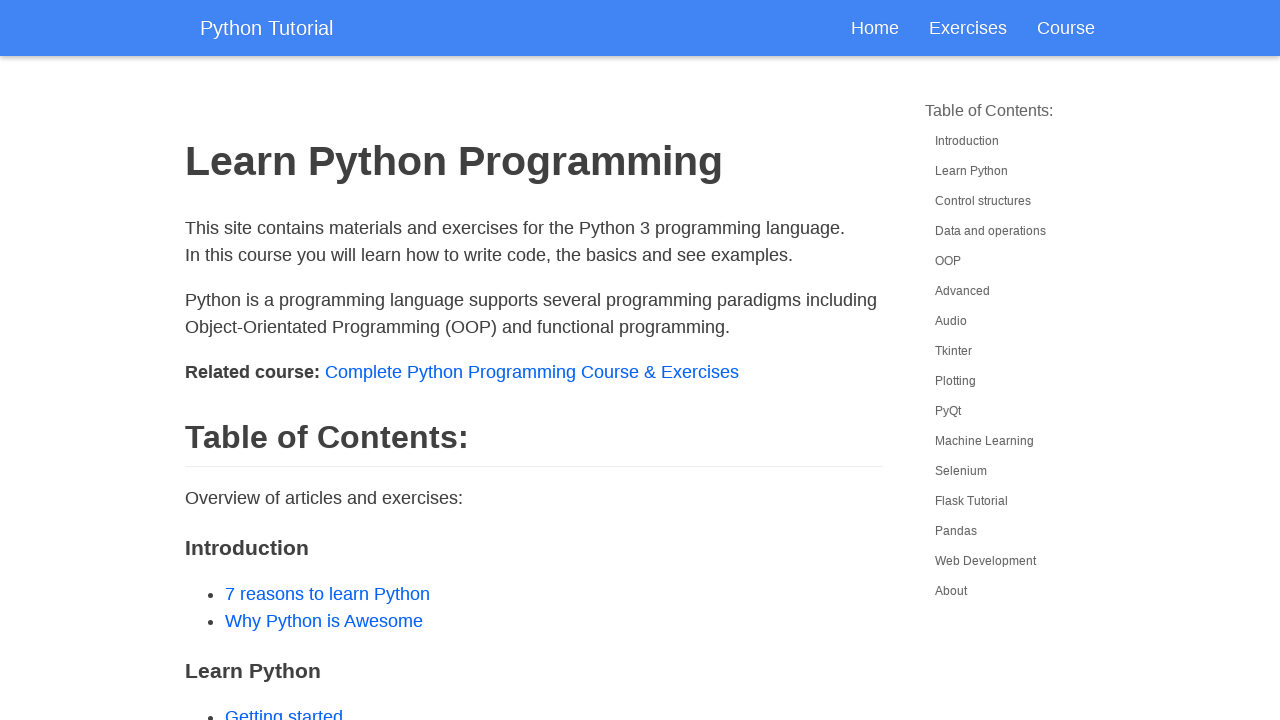

Navigated to https://pythonbasics.org
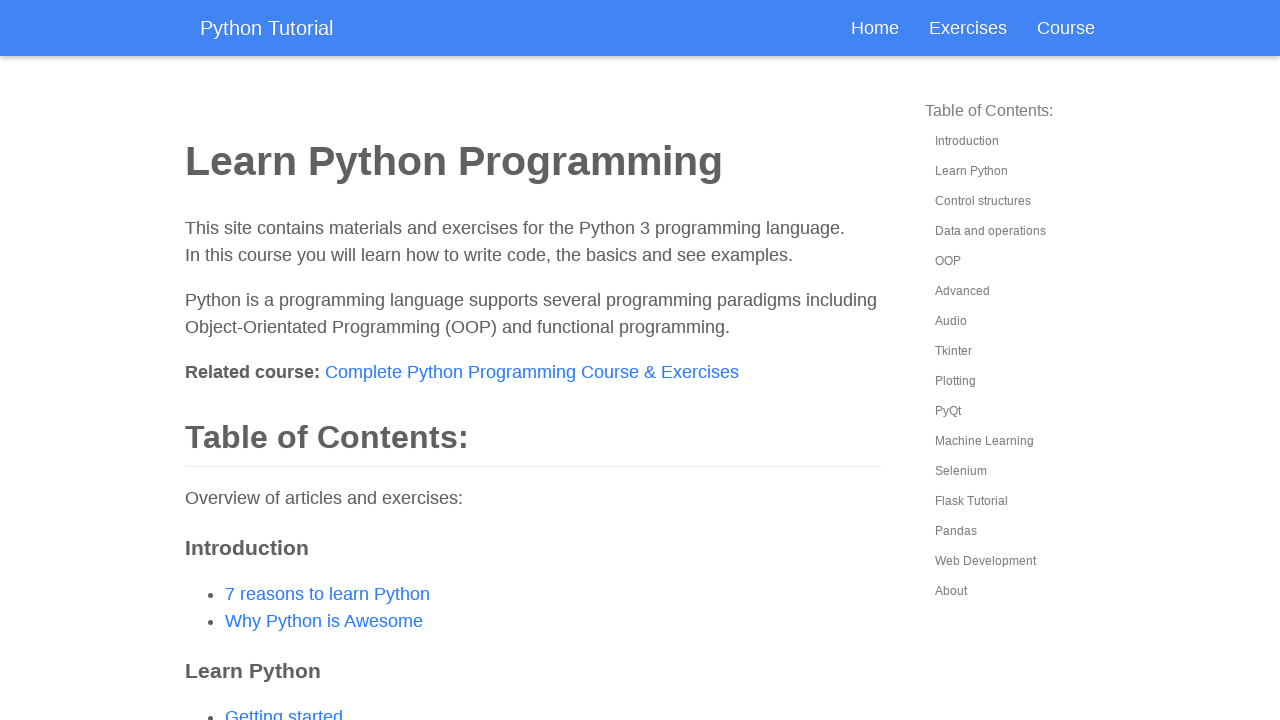

Page fully loaded - network idle state reached
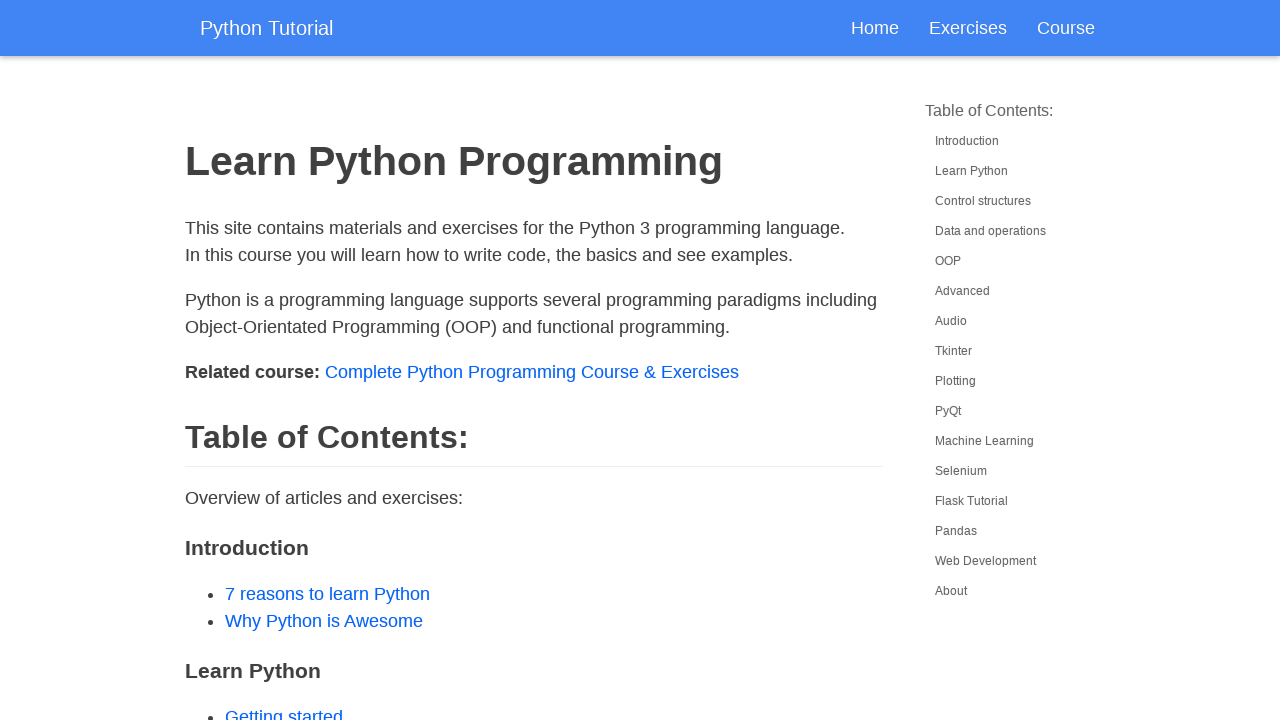

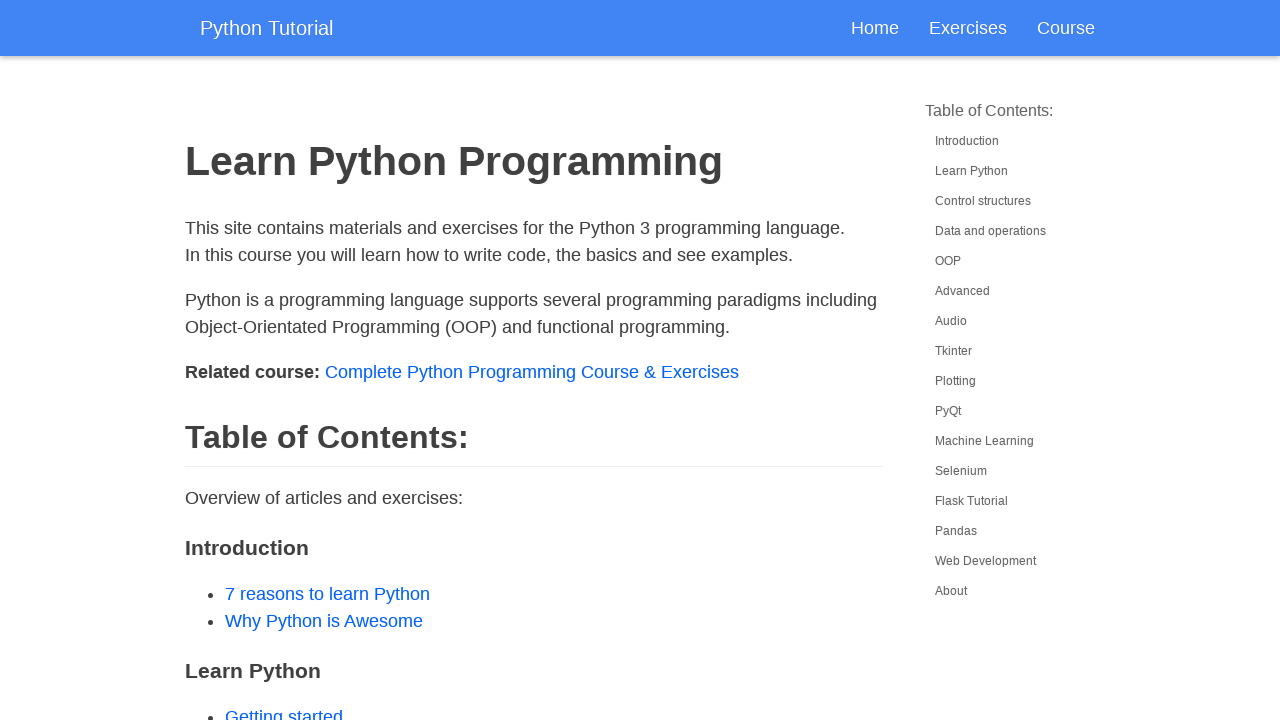